Tests clicking a button with the primary button class on the UI Testing Playground class attribute page

Starting URL: http://uitestingplayground.com/classattr

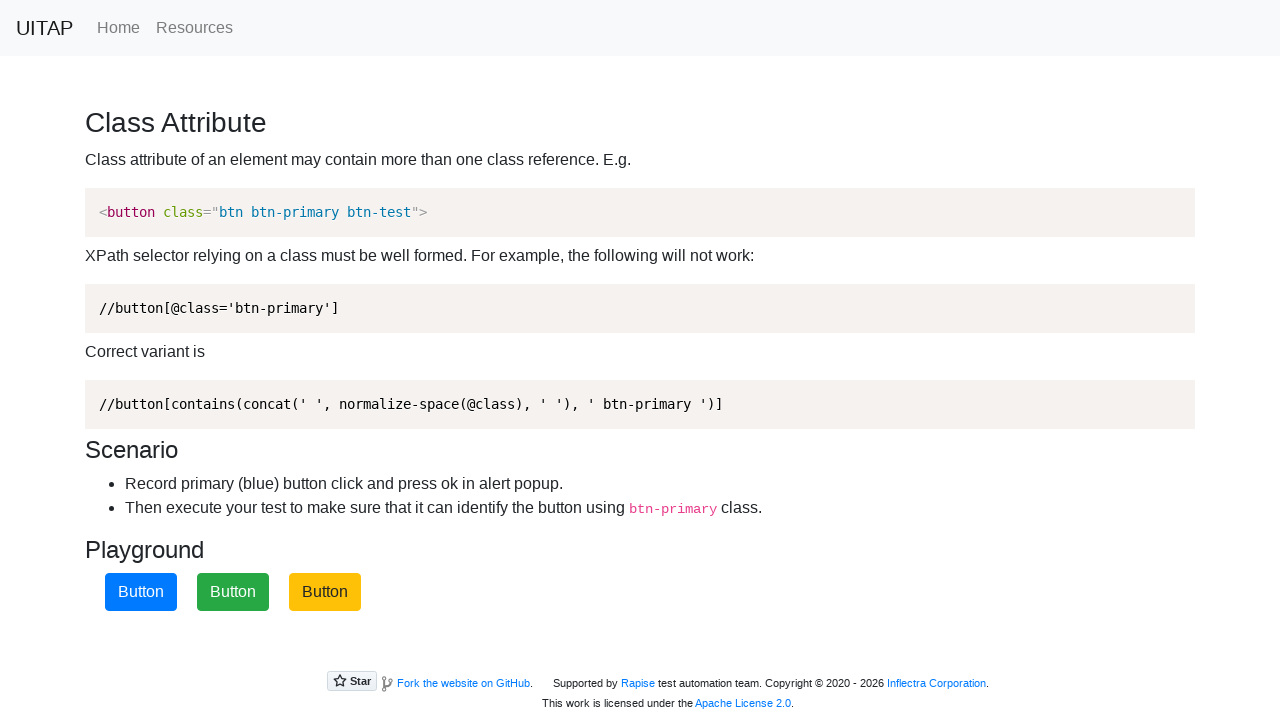

Navigated to UITestingPlayground class attribute page
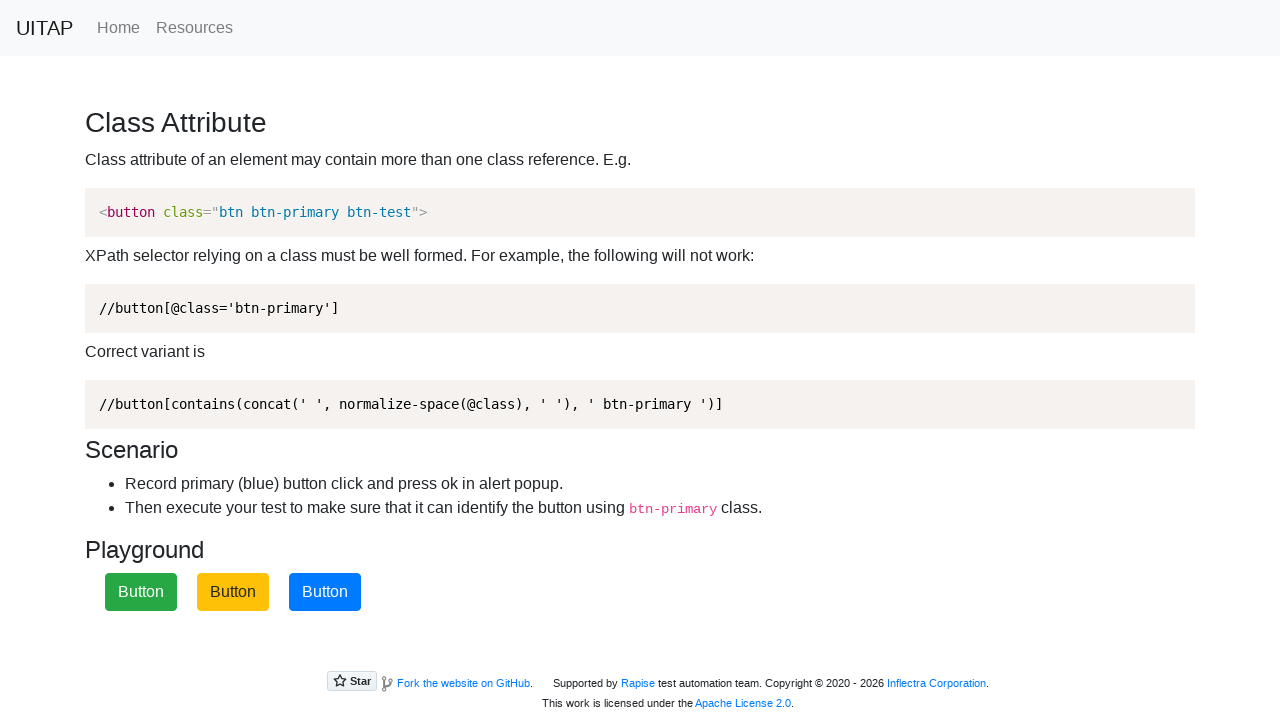

Clicked button with primary button class at (325, 592) on .btn-primary
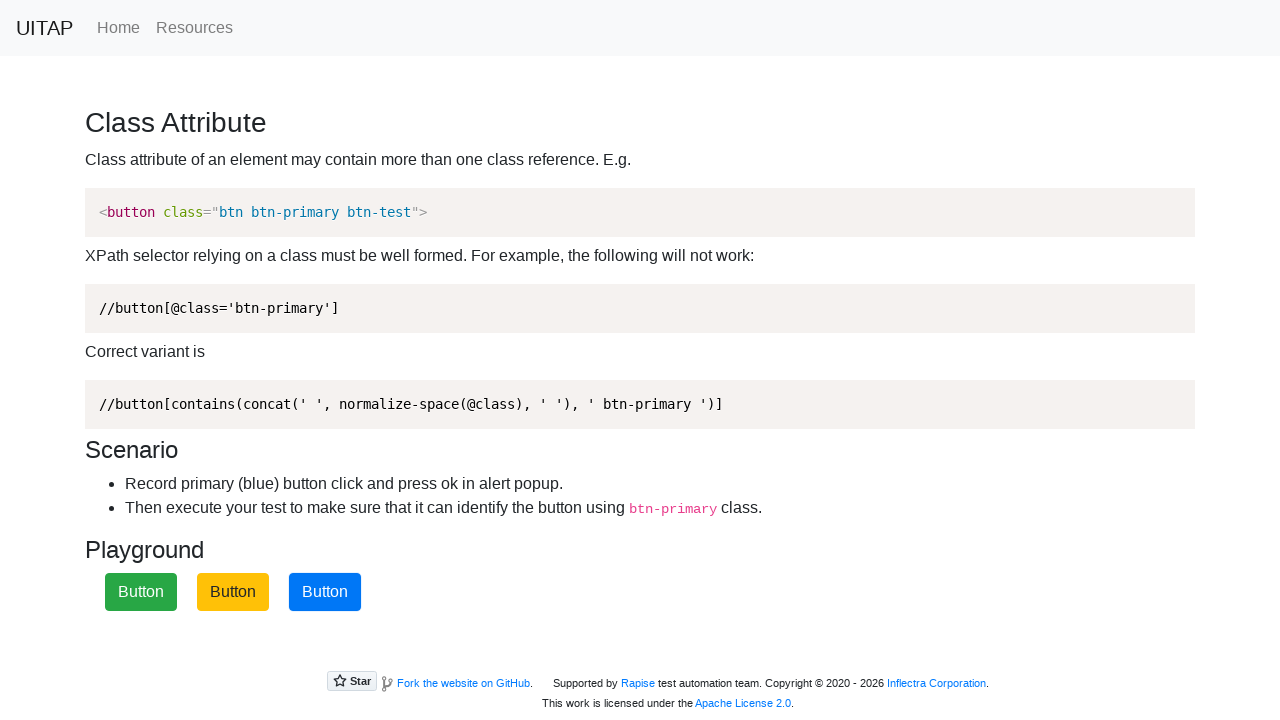

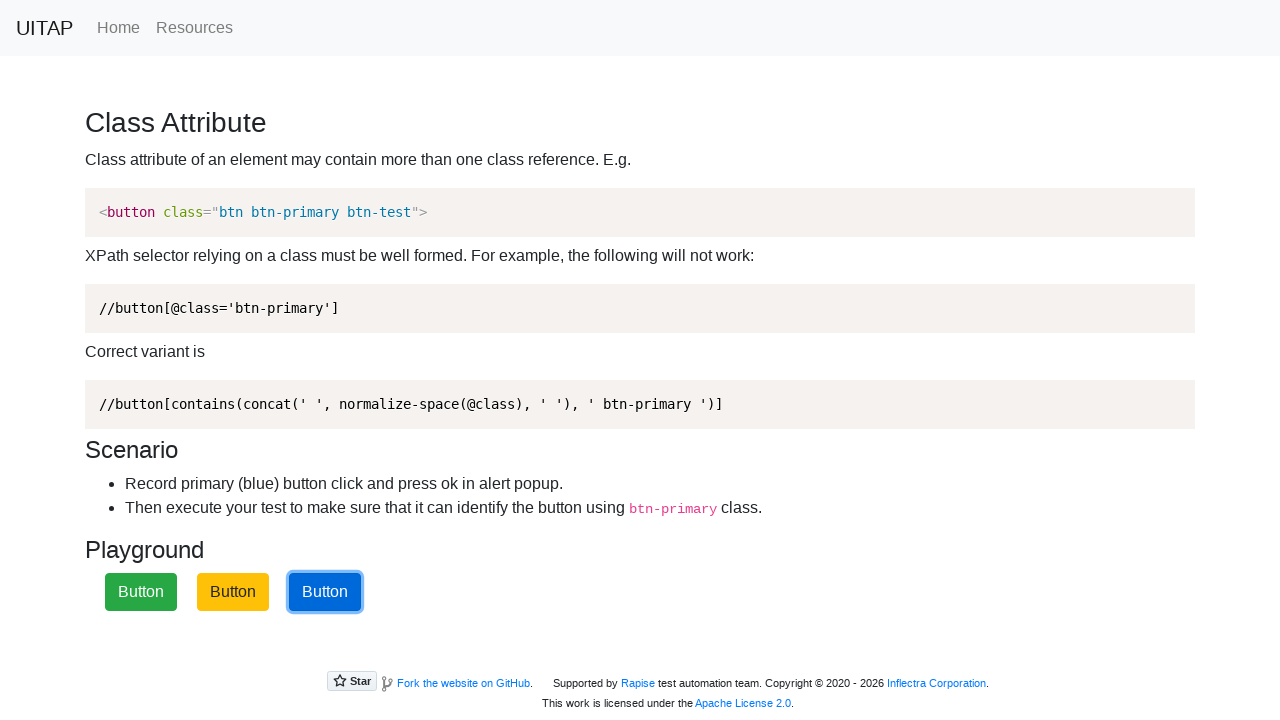